Tests hover functionality by hovering over an avatar image and verifying that the hidden caption becomes visible.

Starting URL: http://the-internet.herokuapp.com/hovers

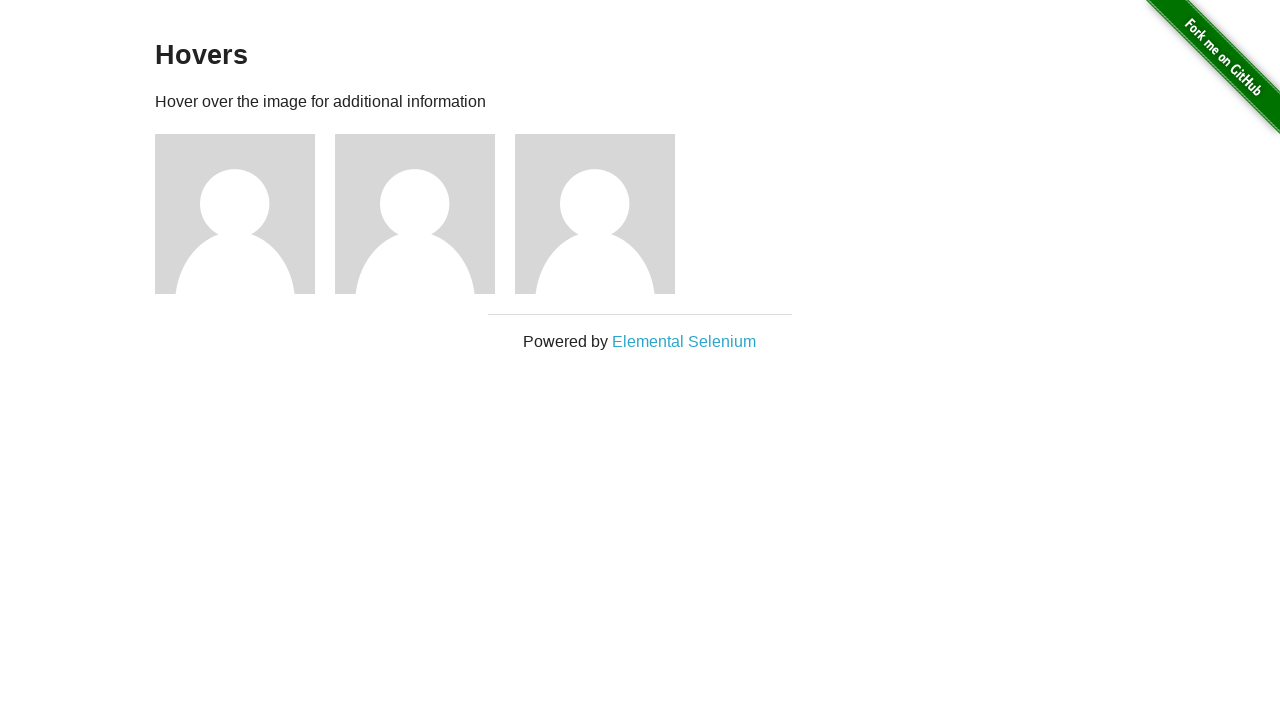

Located the first avatar figure element
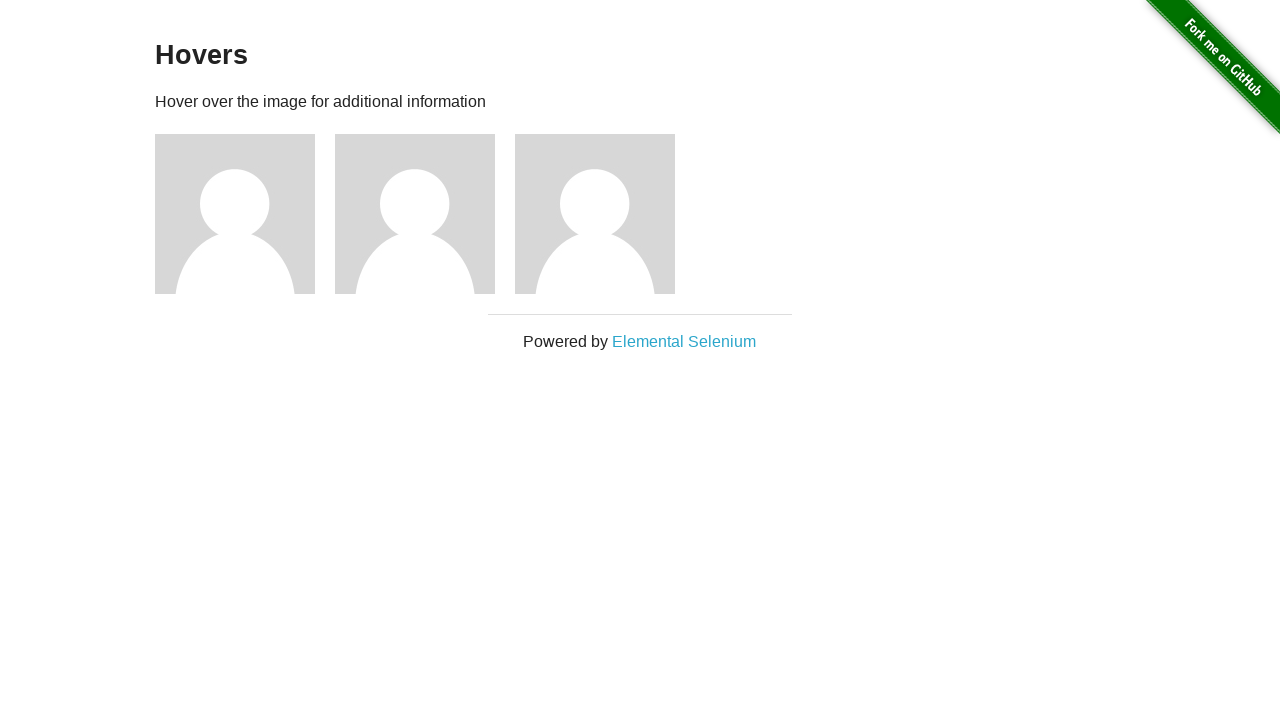

Hovered over the avatar image at (245, 214) on .figure >> nth=0
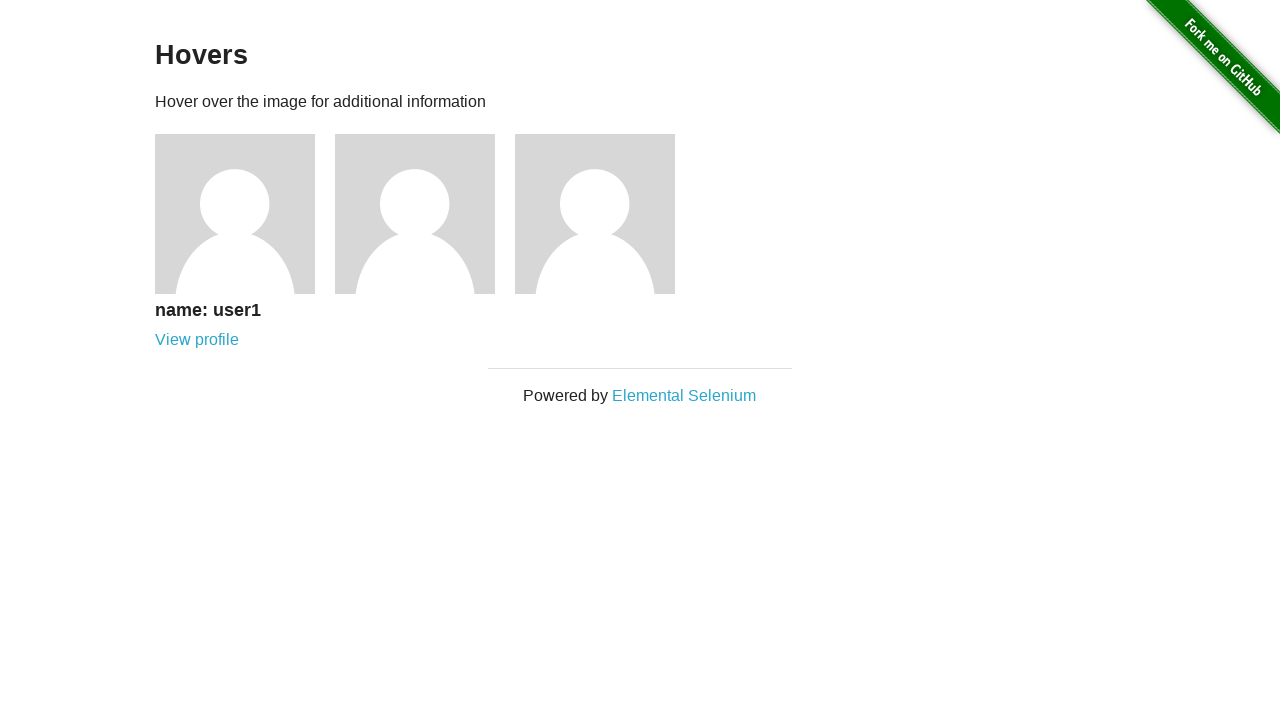

Caption became visible after hovering
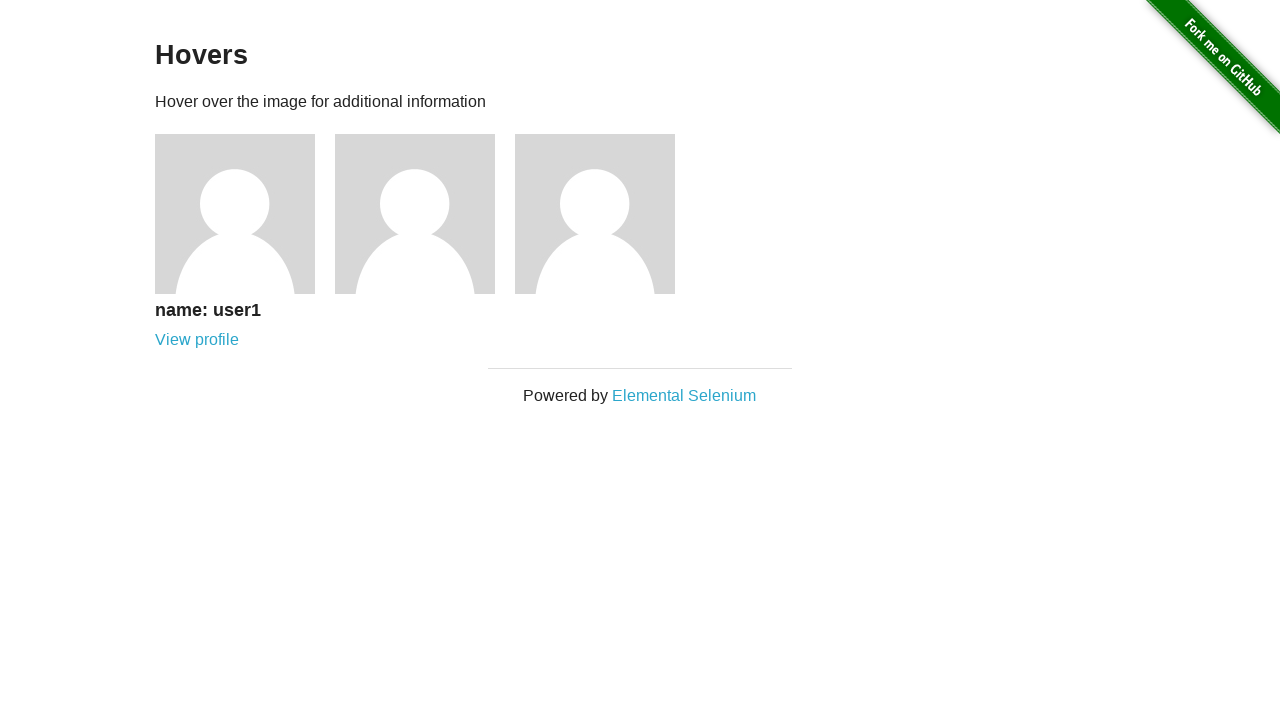

Verified that the caption is visible
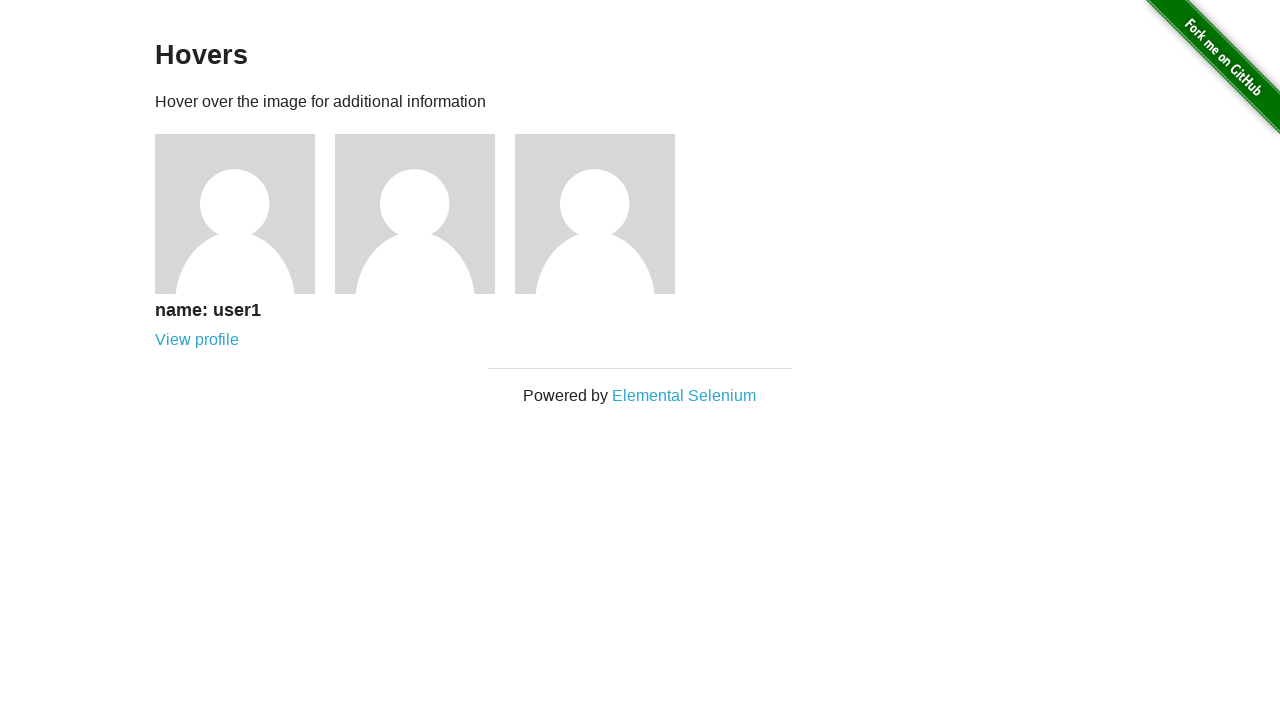

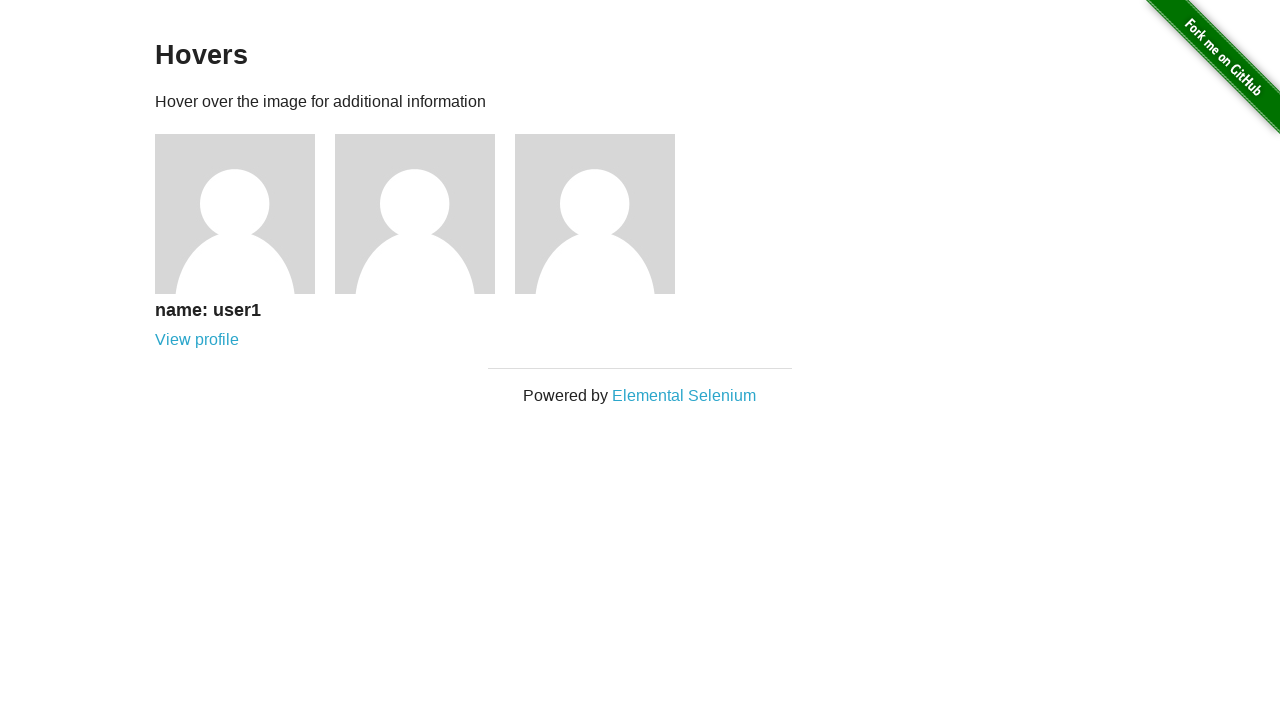